Tests button interactions including navigation, clicking various buttons, and verifying button properties on the LetCode Click page.

Starting URL: https://letcode.in/test

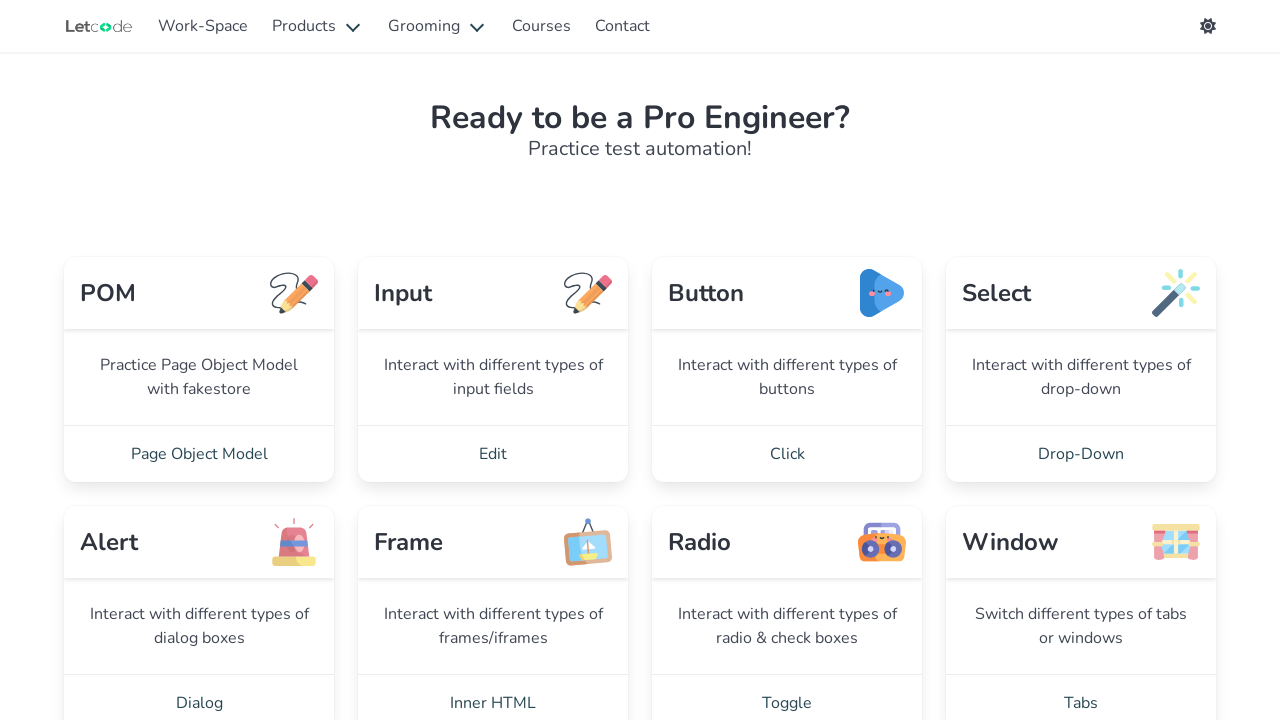

Clicked on Click link to navigate to button test section at (787, 454) on internal:role=link[name="Click"i]
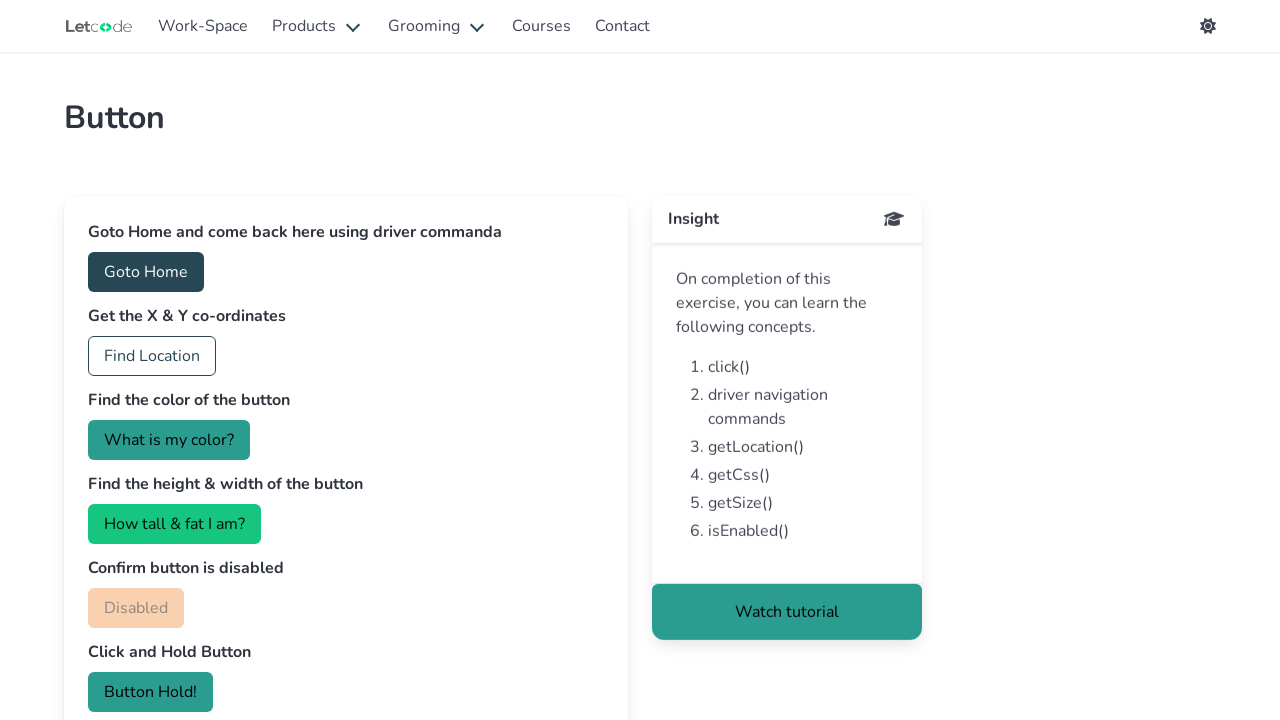

Clicked 'Goto Home and come back here' button for navigation test at (146, 272) on internal:role=button[name="Goto Home and come back here"i]
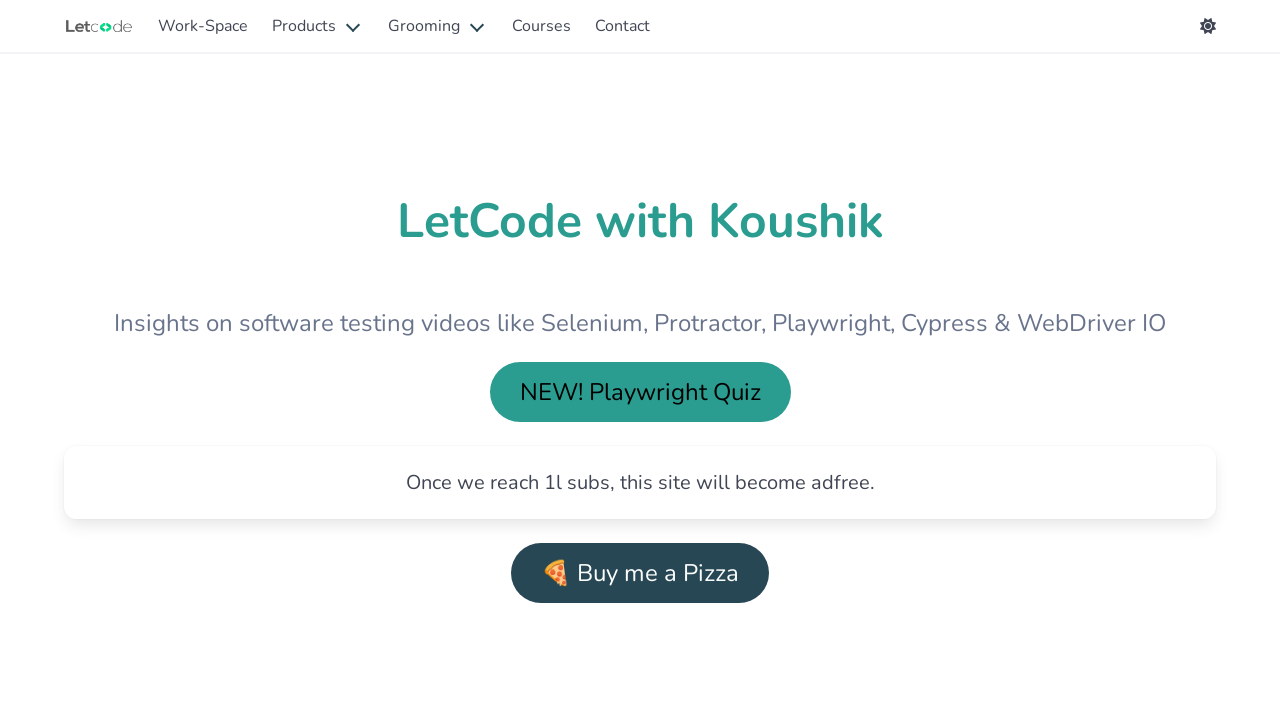

Clicked Work-Space link to navigate back at (203, 26) on internal:role=link[name="Work-Space"i]
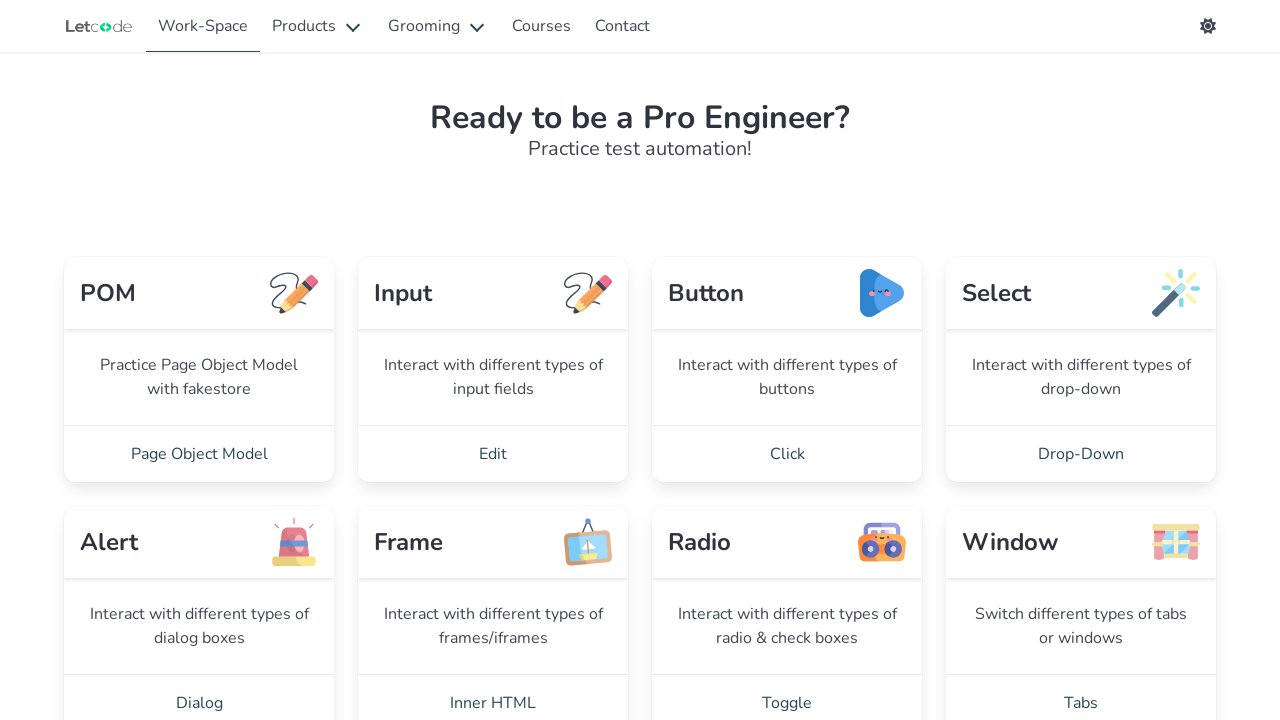

Clicked Click link again to return to button test section at (787, 454) on internal:role=link[name="Click"i]
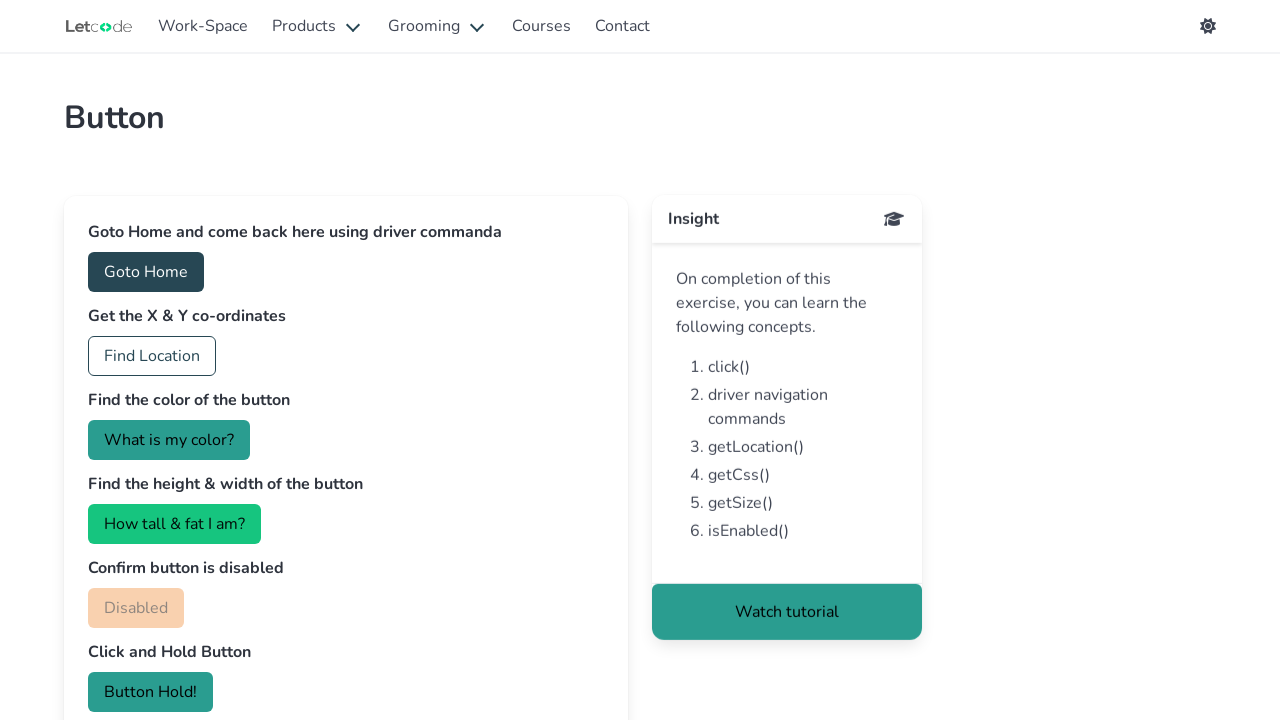

Clicked 'Find Location' button to check button location property at (152, 356) on internal:role=button[name="Find Location"i]
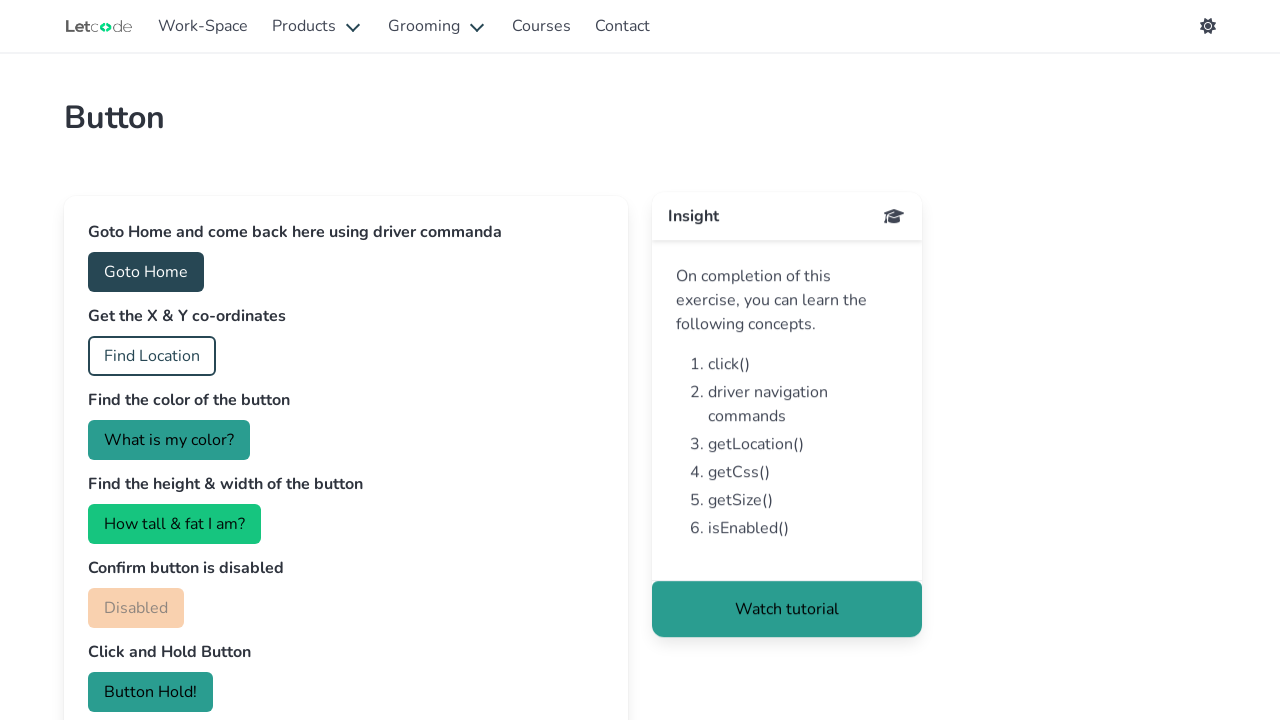

Clicked 'Find the color of the button' button to check button color property at (169, 440) on internal:role=button[name="Find the color of the button"i]
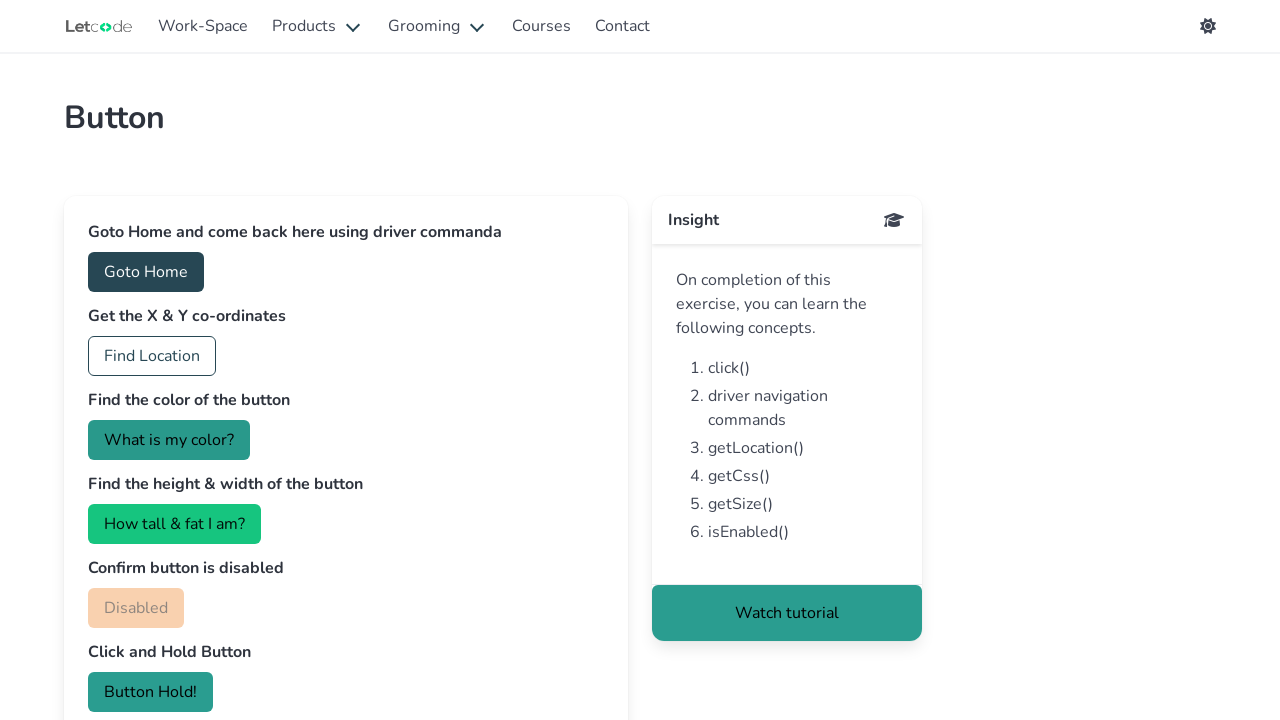

Clicked 'How tall & fat I am?' button to check button size properties at (174, 524) on internal:role=button[name="How tall & fat I am?"i]
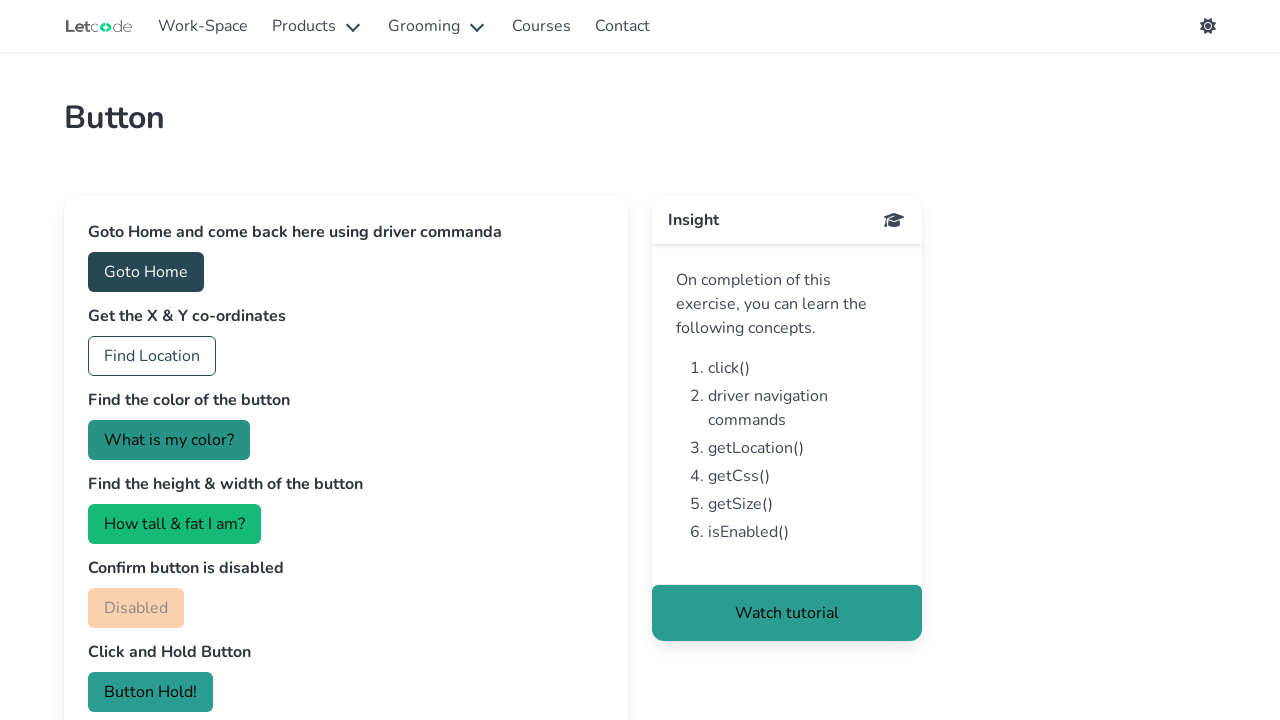

Clicked 'Button Hold!' button first time at (150, 692) on internal:role=button[name="Button Hold!"i]
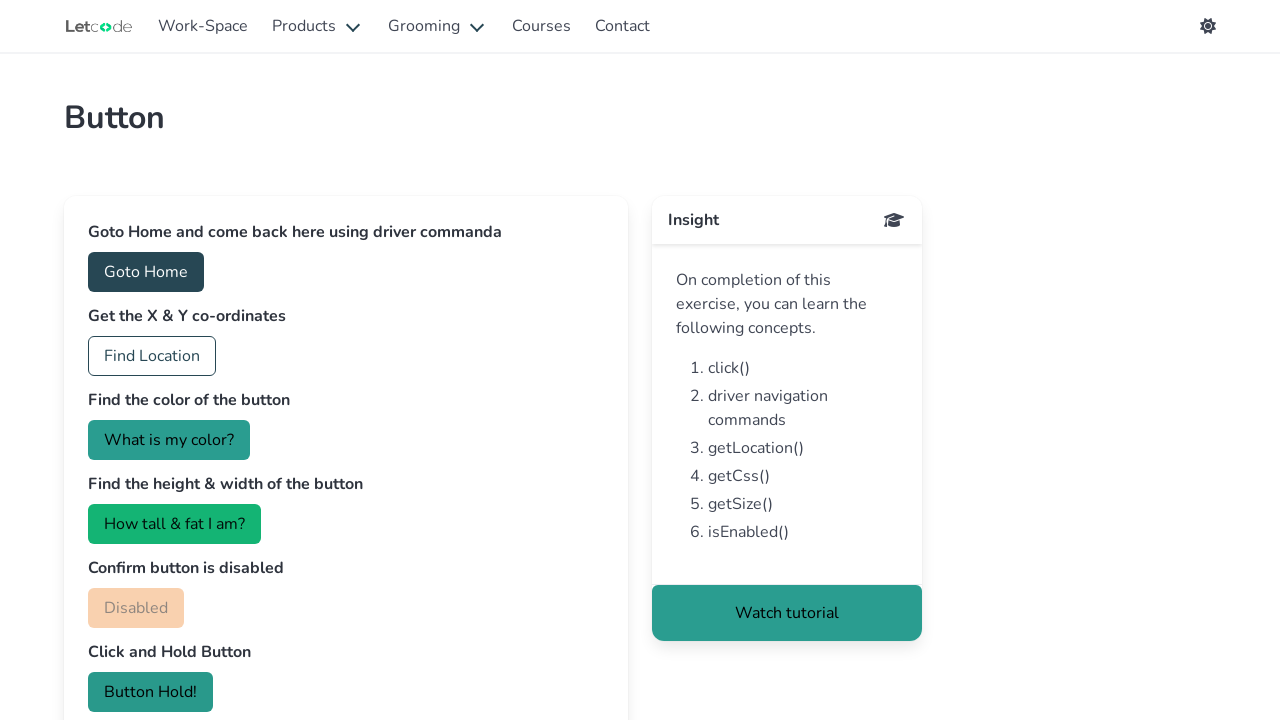

Clicked 'Button Hold!' button second time at (150, 692) on internal:role=button[name="Button Hold!"i]
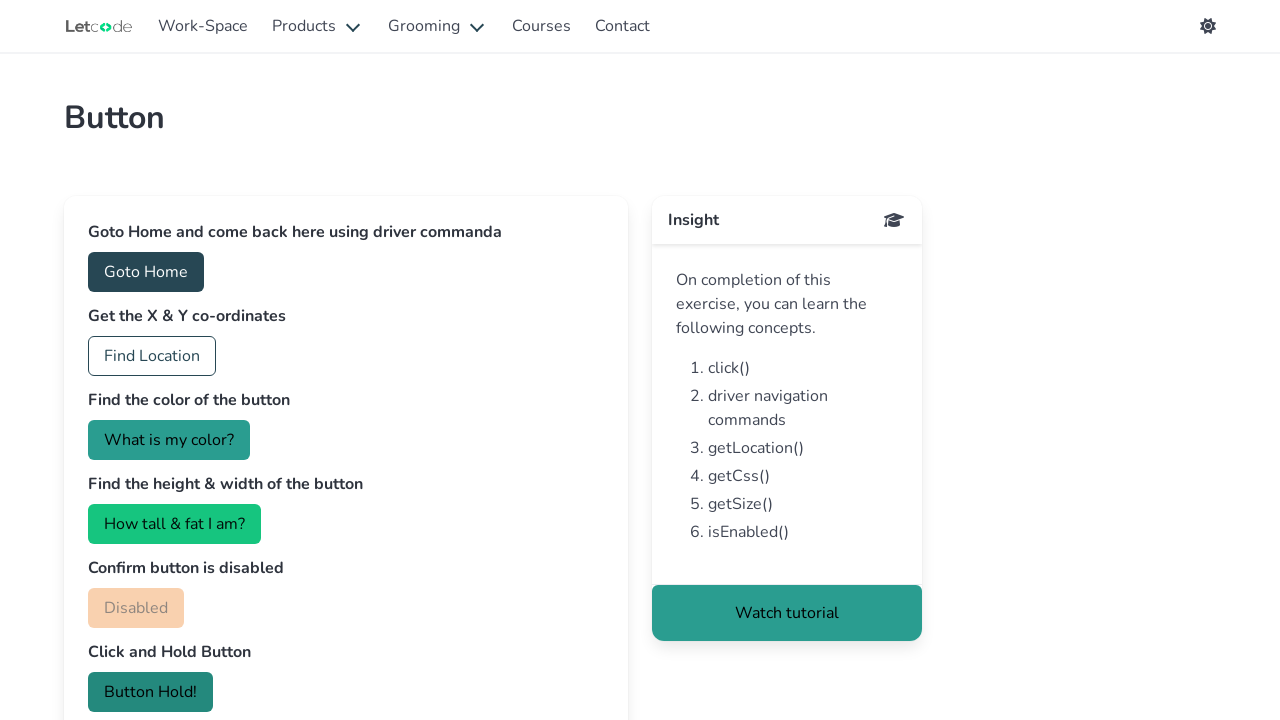

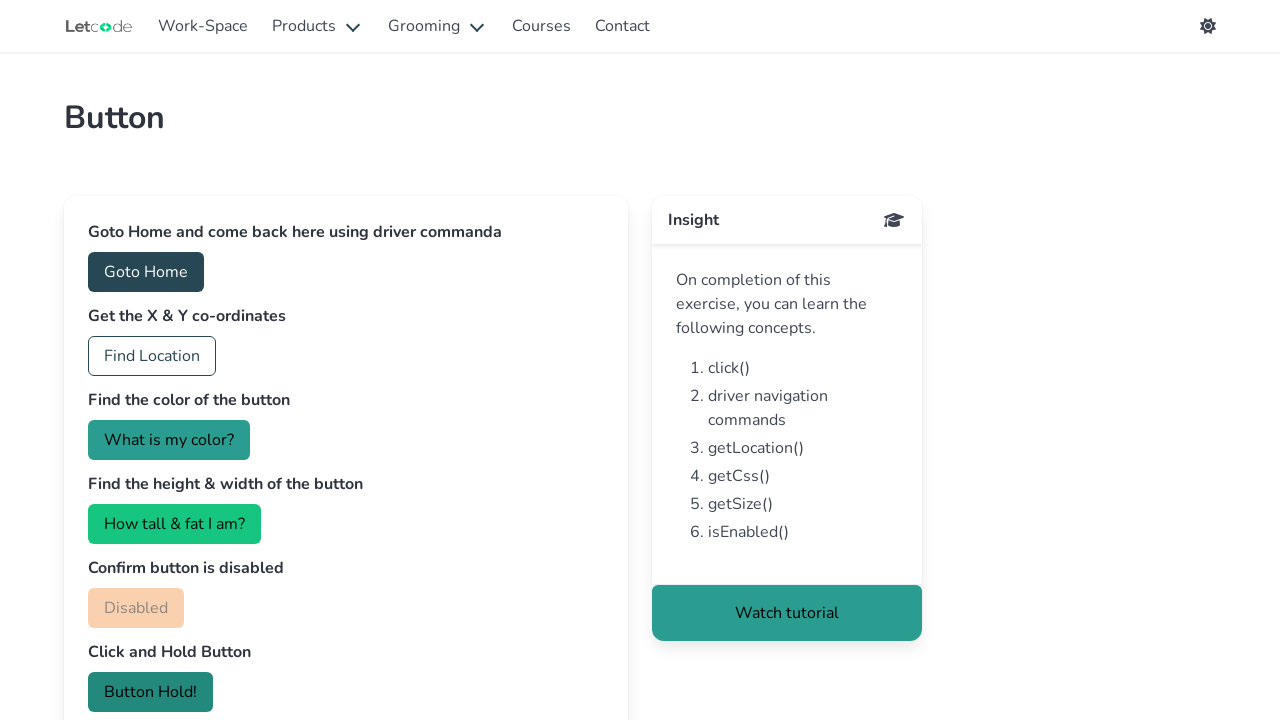